Tests that the Clear completed button is hidden when there are no completed items

Starting URL: https://demo.playwright.dev/todomvc

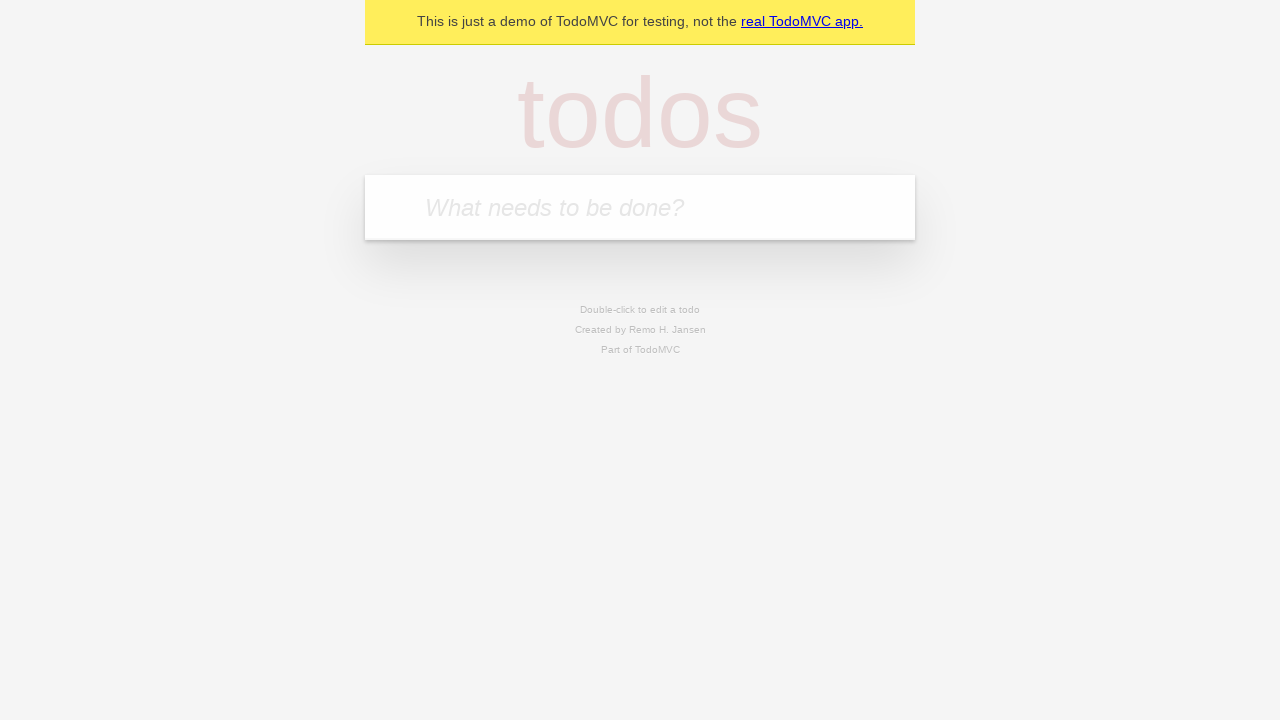

Navigated to TodoMVC demo application
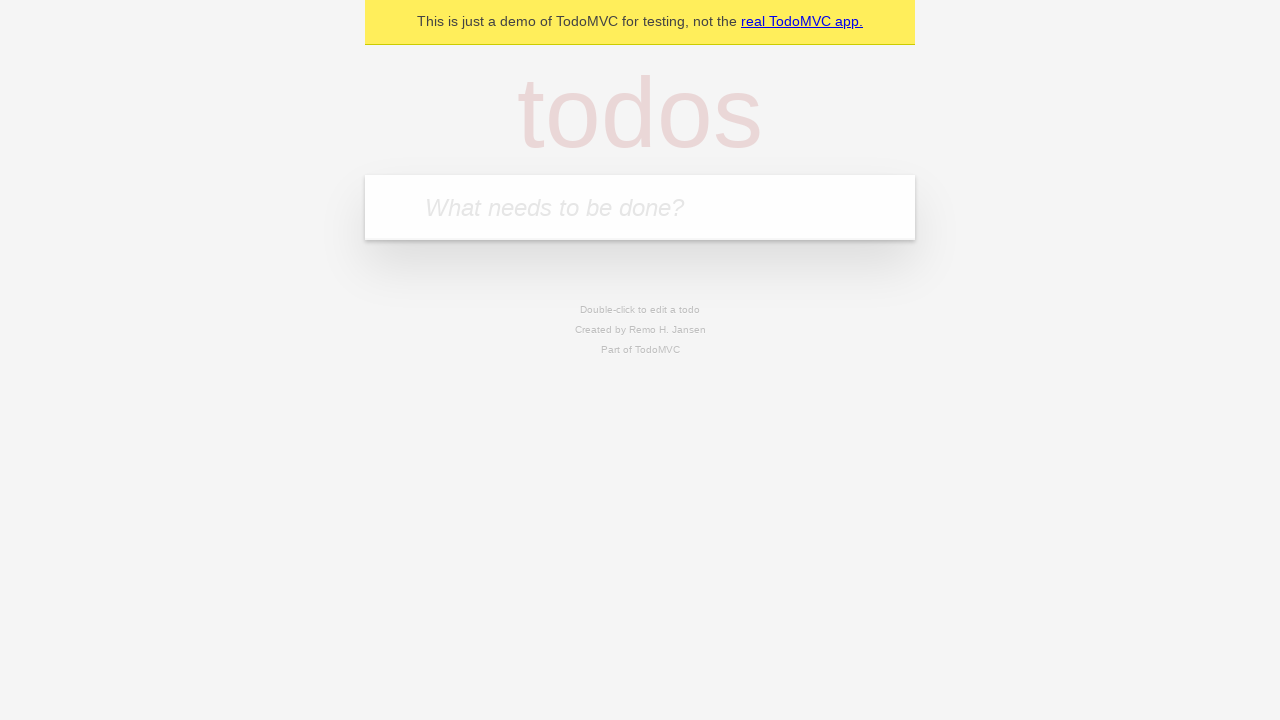

Located the 'What needs to be done?' input field
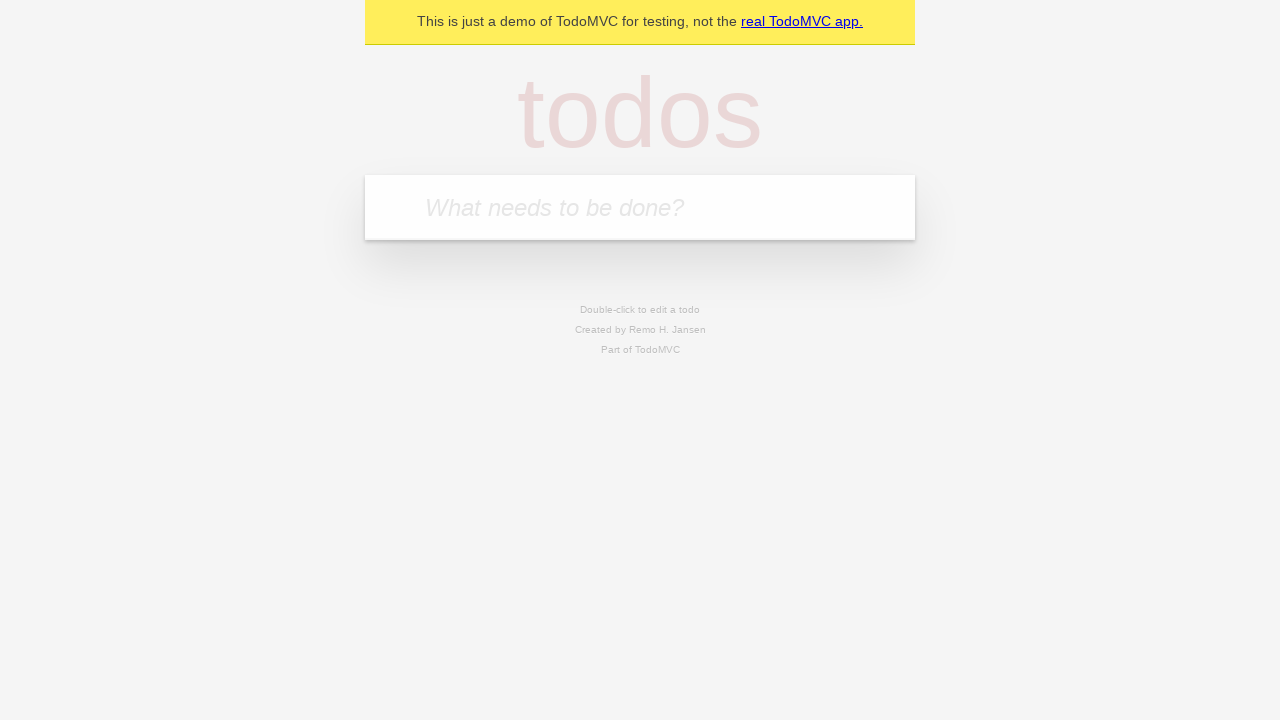

Filled first todo: 'buy some cheese' on internal:attr=[placeholder="What needs to be done?"i]
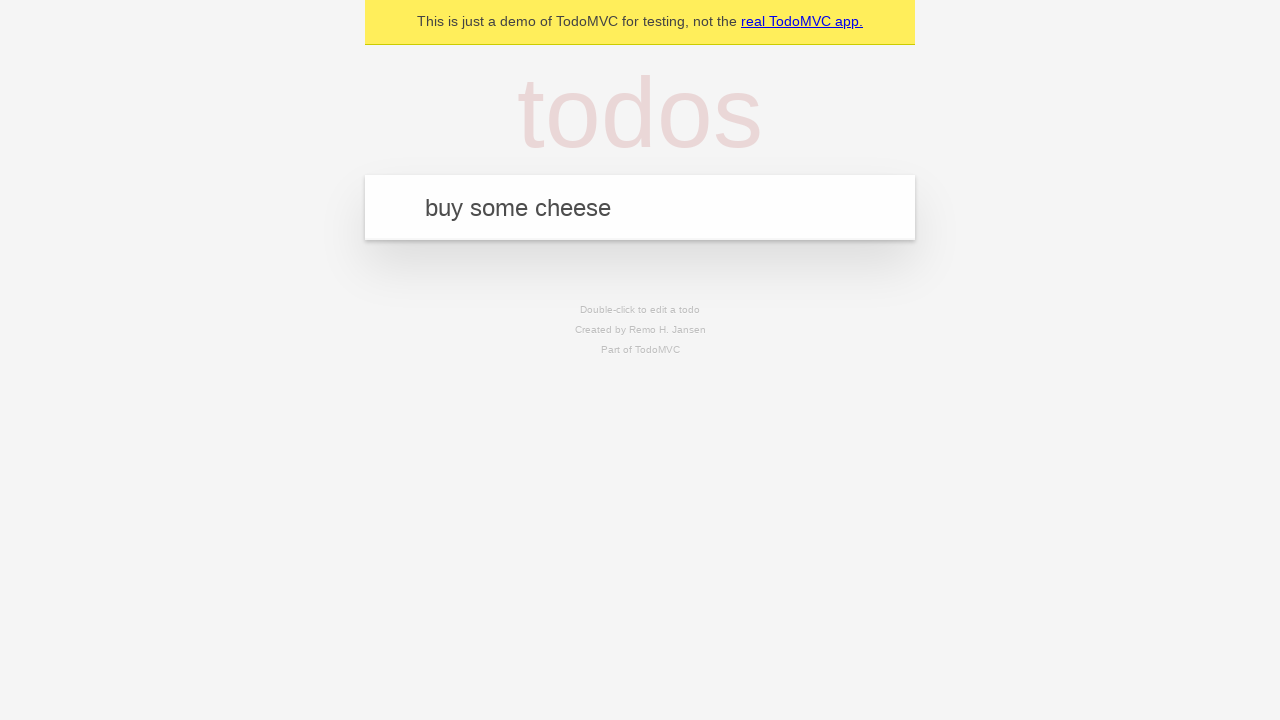

Pressed Enter to create first todo on internal:attr=[placeholder="What needs to be done?"i]
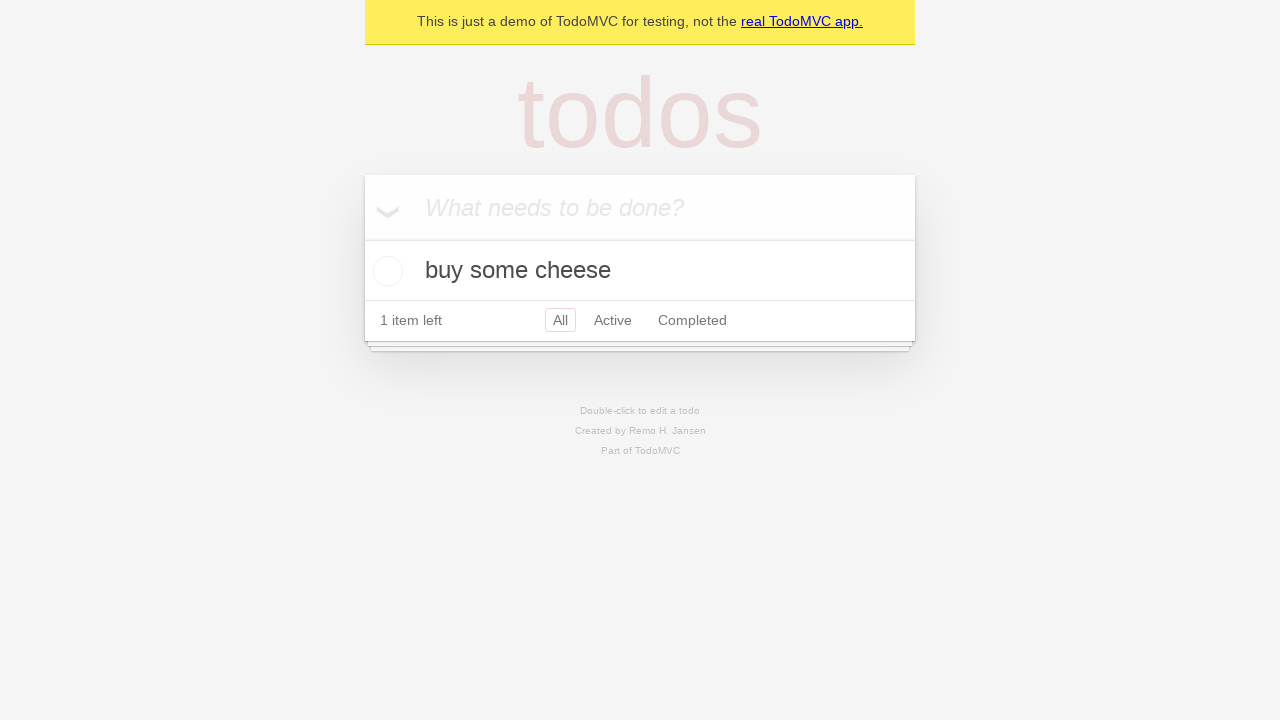

Filled second todo: 'feed the cat' on internal:attr=[placeholder="What needs to be done?"i]
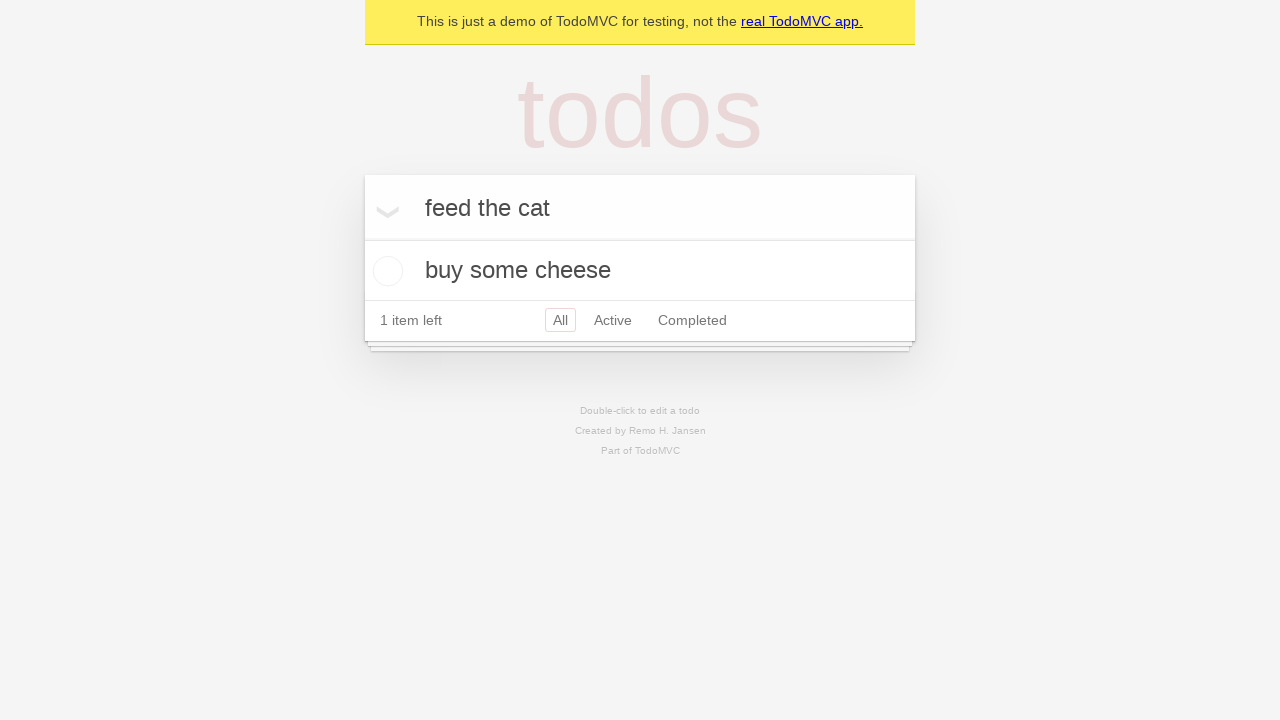

Pressed Enter to create second todo on internal:attr=[placeholder="What needs to be done?"i]
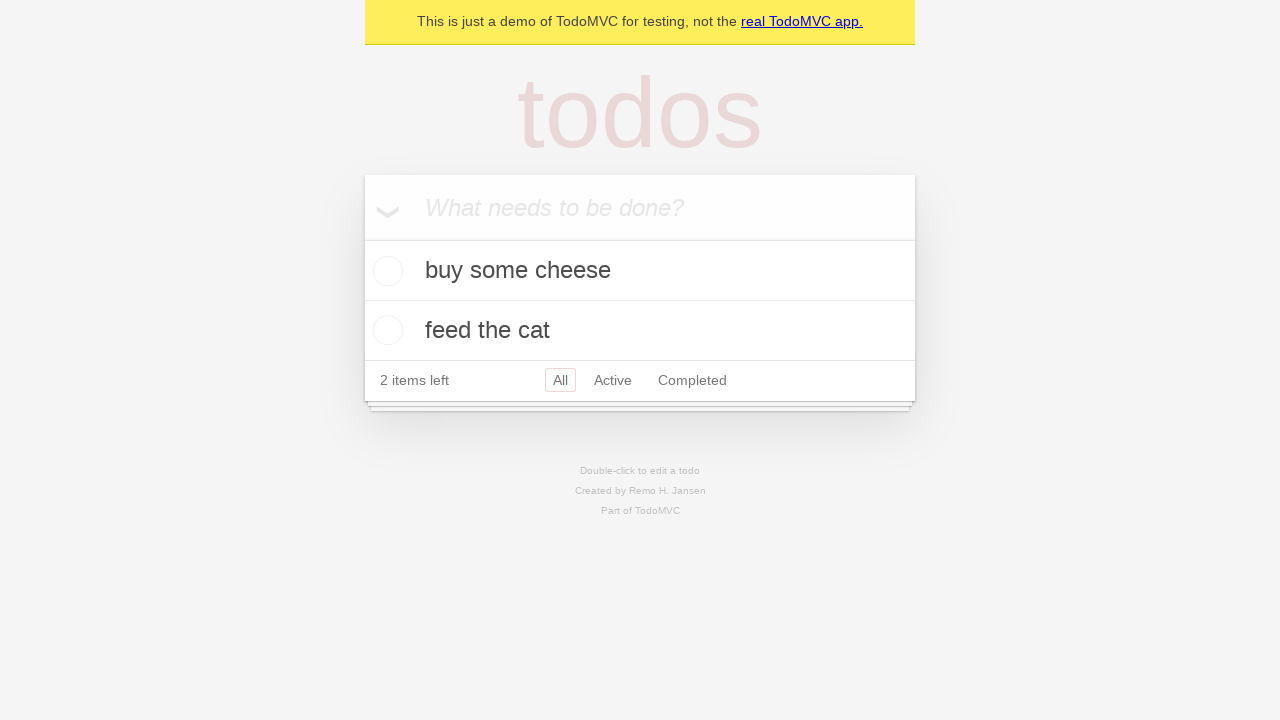

Filled third todo: 'book a doctors appointment' on internal:attr=[placeholder="What needs to be done?"i]
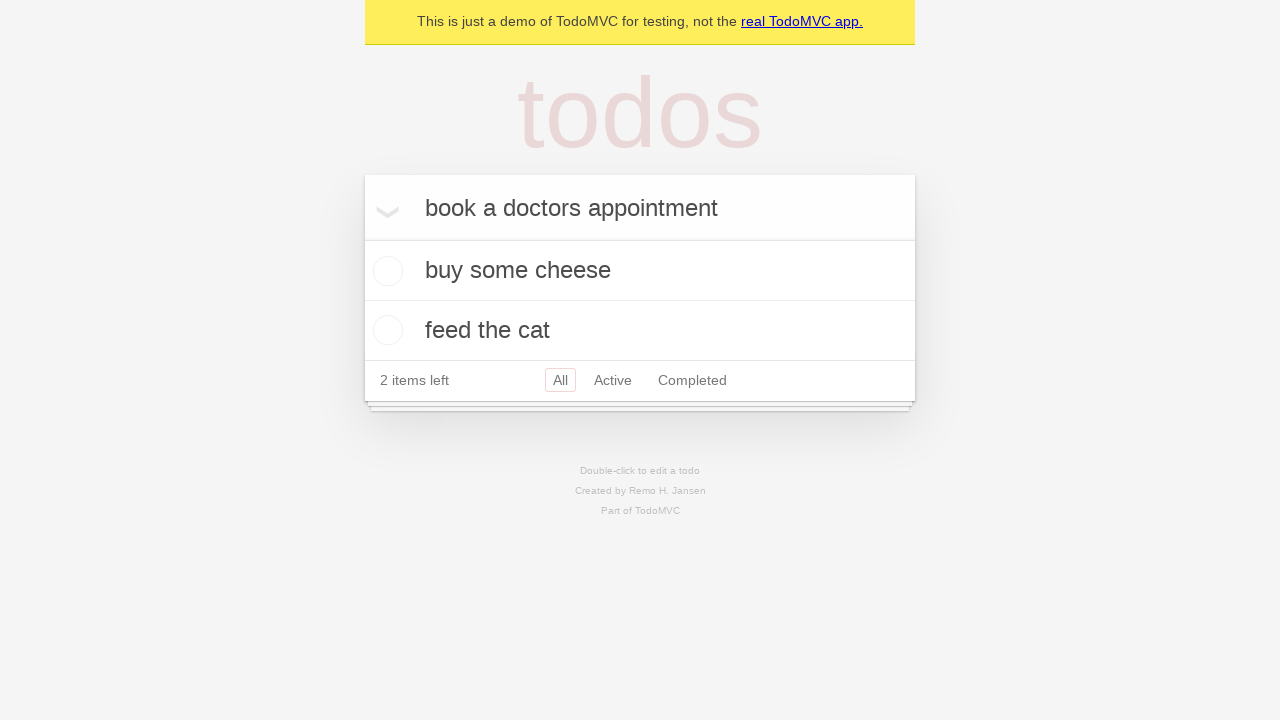

Pressed Enter to create third todo on internal:attr=[placeholder="What needs to be done?"i]
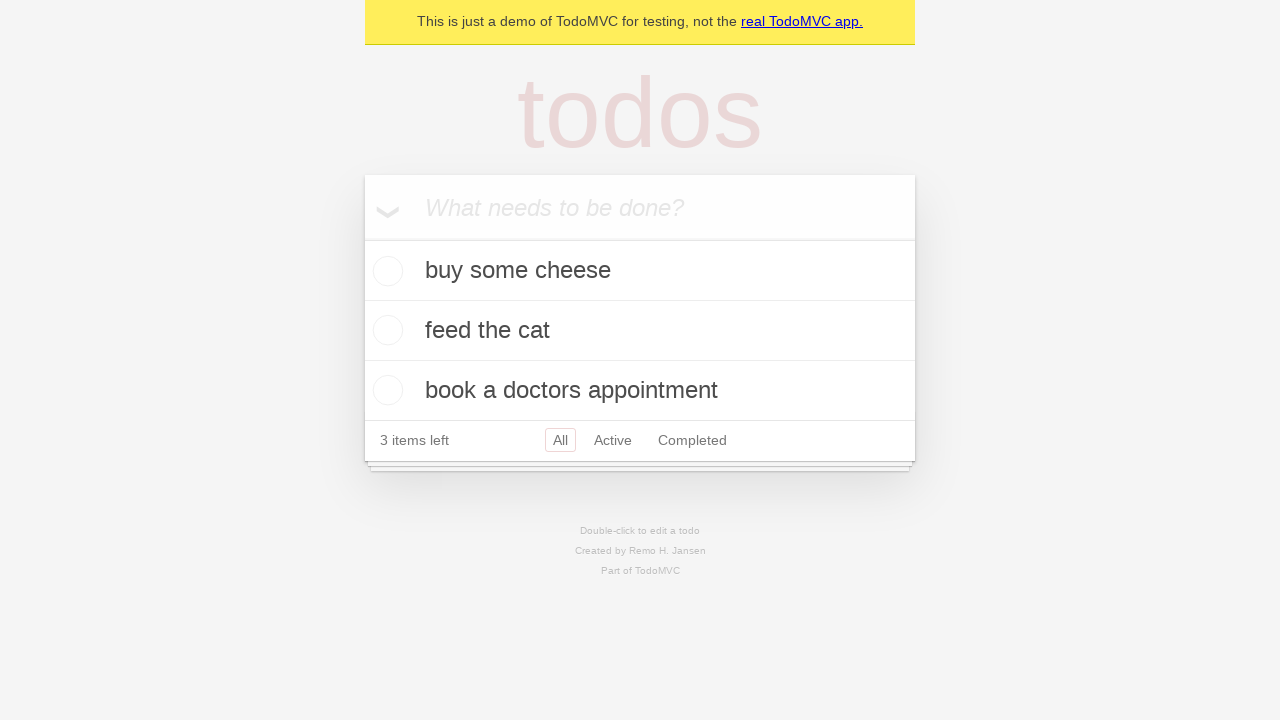

Checked the first todo item to mark it as completed at (385, 271) on .todo-list li .toggle >> nth=0
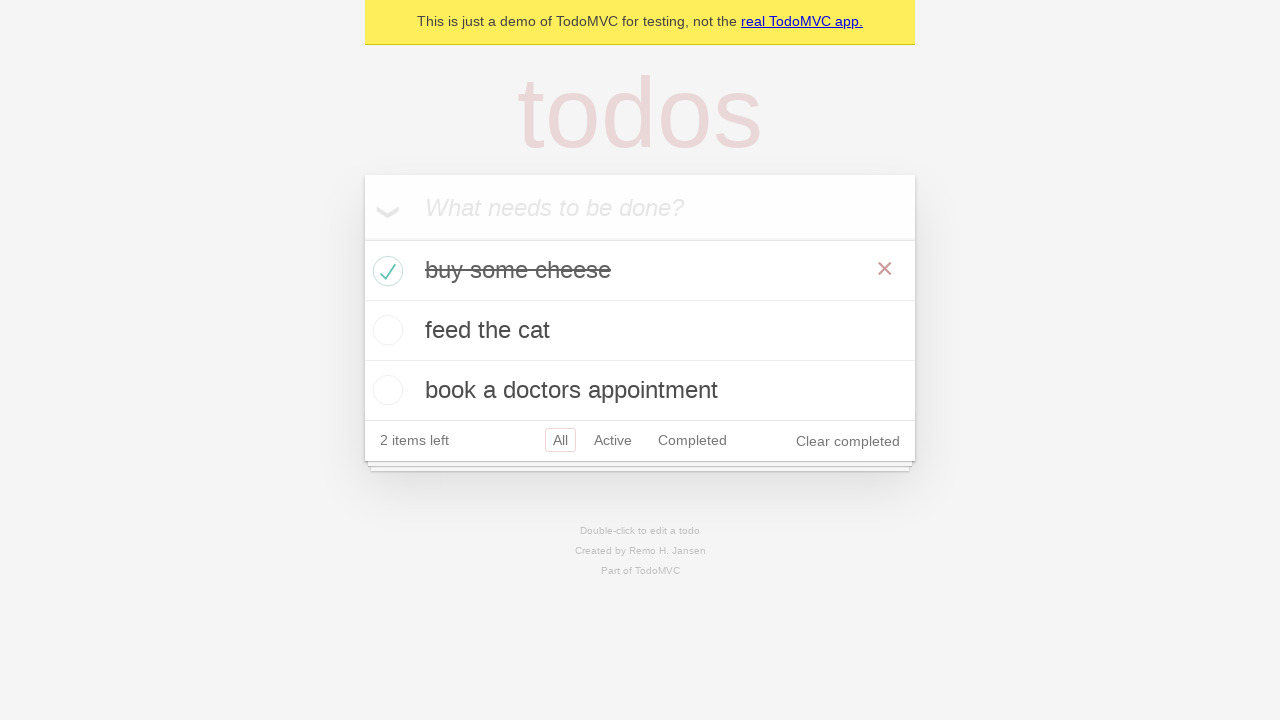

Clicked 'Clear completed' button to remove completed items at (848, 441) on internal:role=button[name="Clear completed"i]
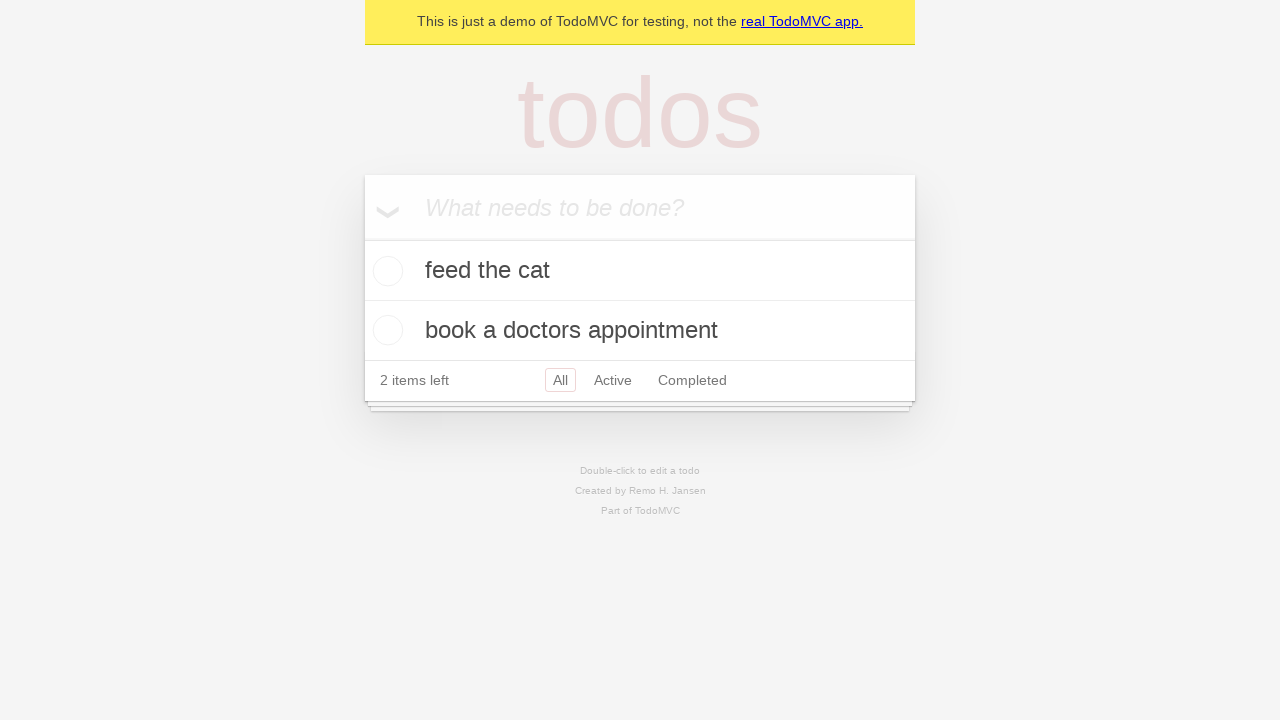

Verified 'Clear completed' button is hidden when no items are completed
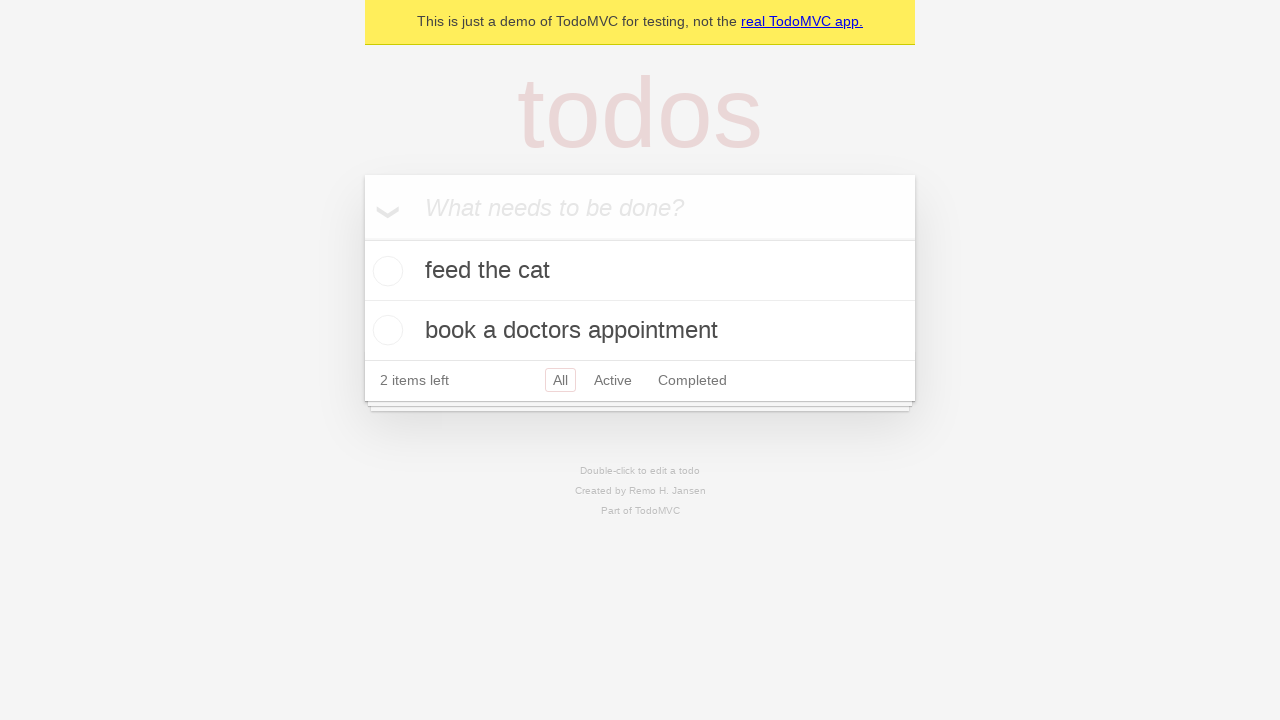

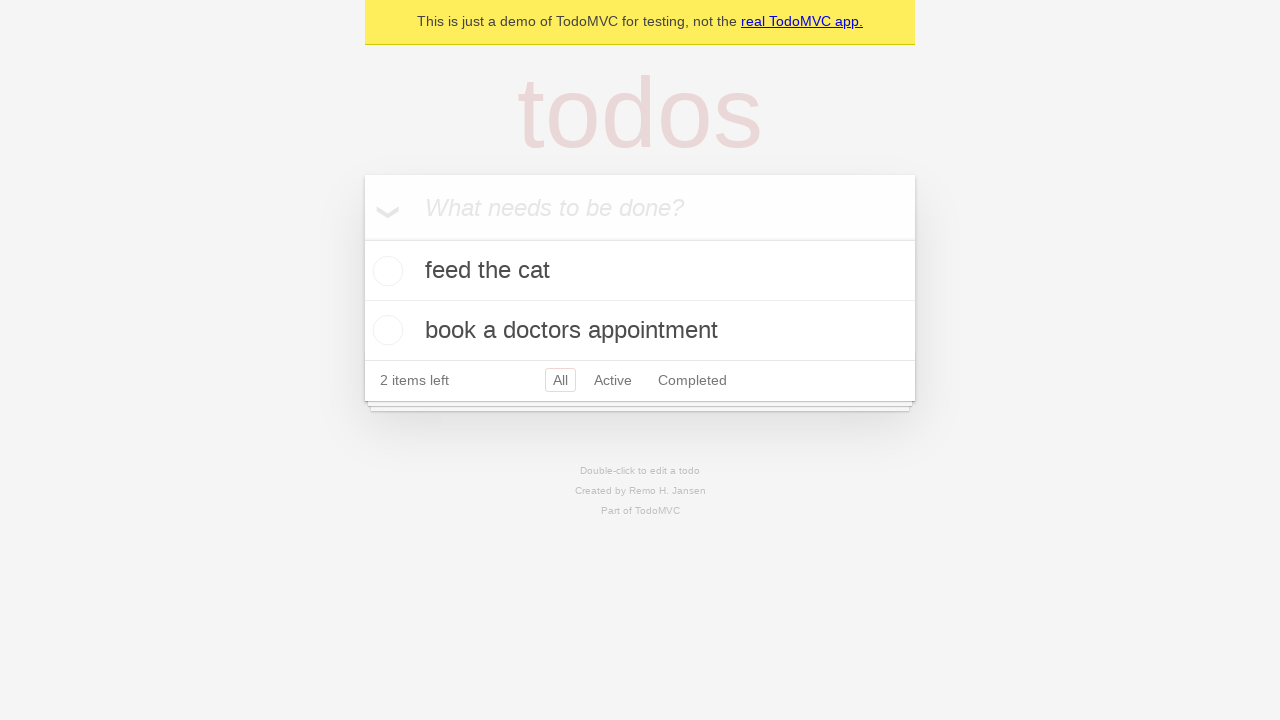